Tests browser window resizing by setting specific dimensions and then maximizing the window

Starting URL: http://m.baidu.com

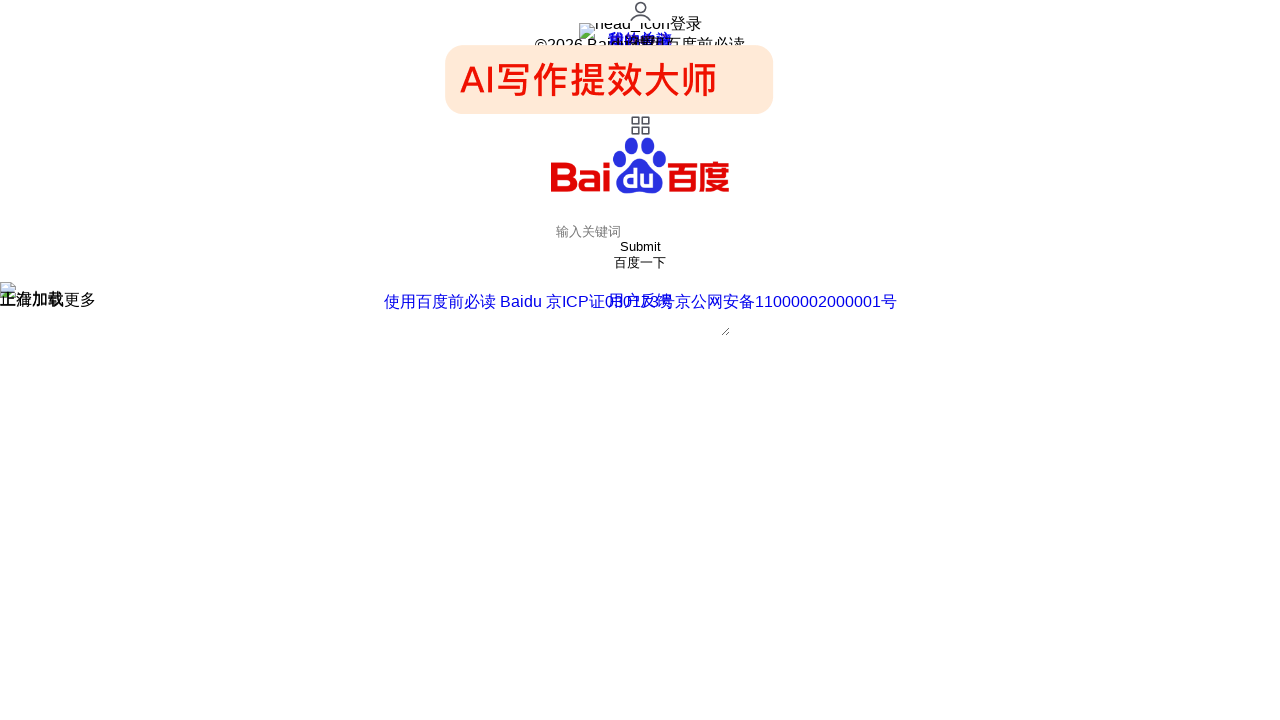

Set browser window to 480x600 dimensions
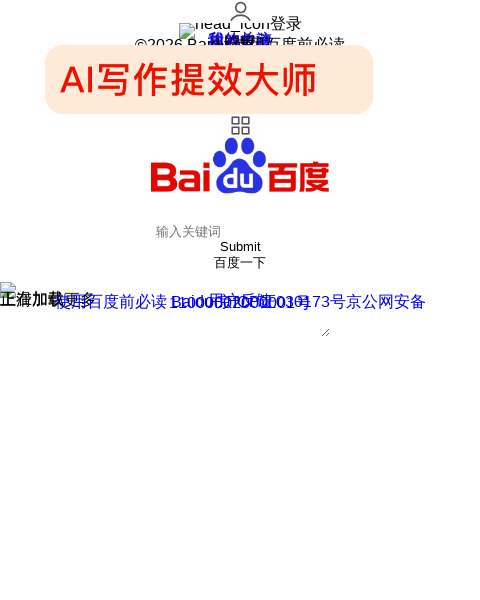

Waited 2 seconds to observe window resize
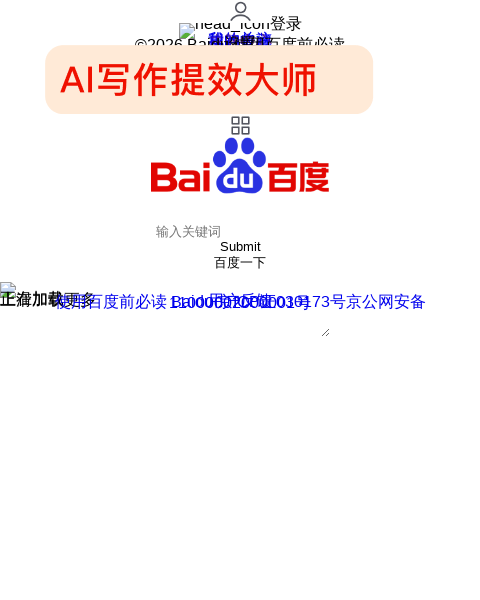

Maximized browser window to 1920x1080 dimensions
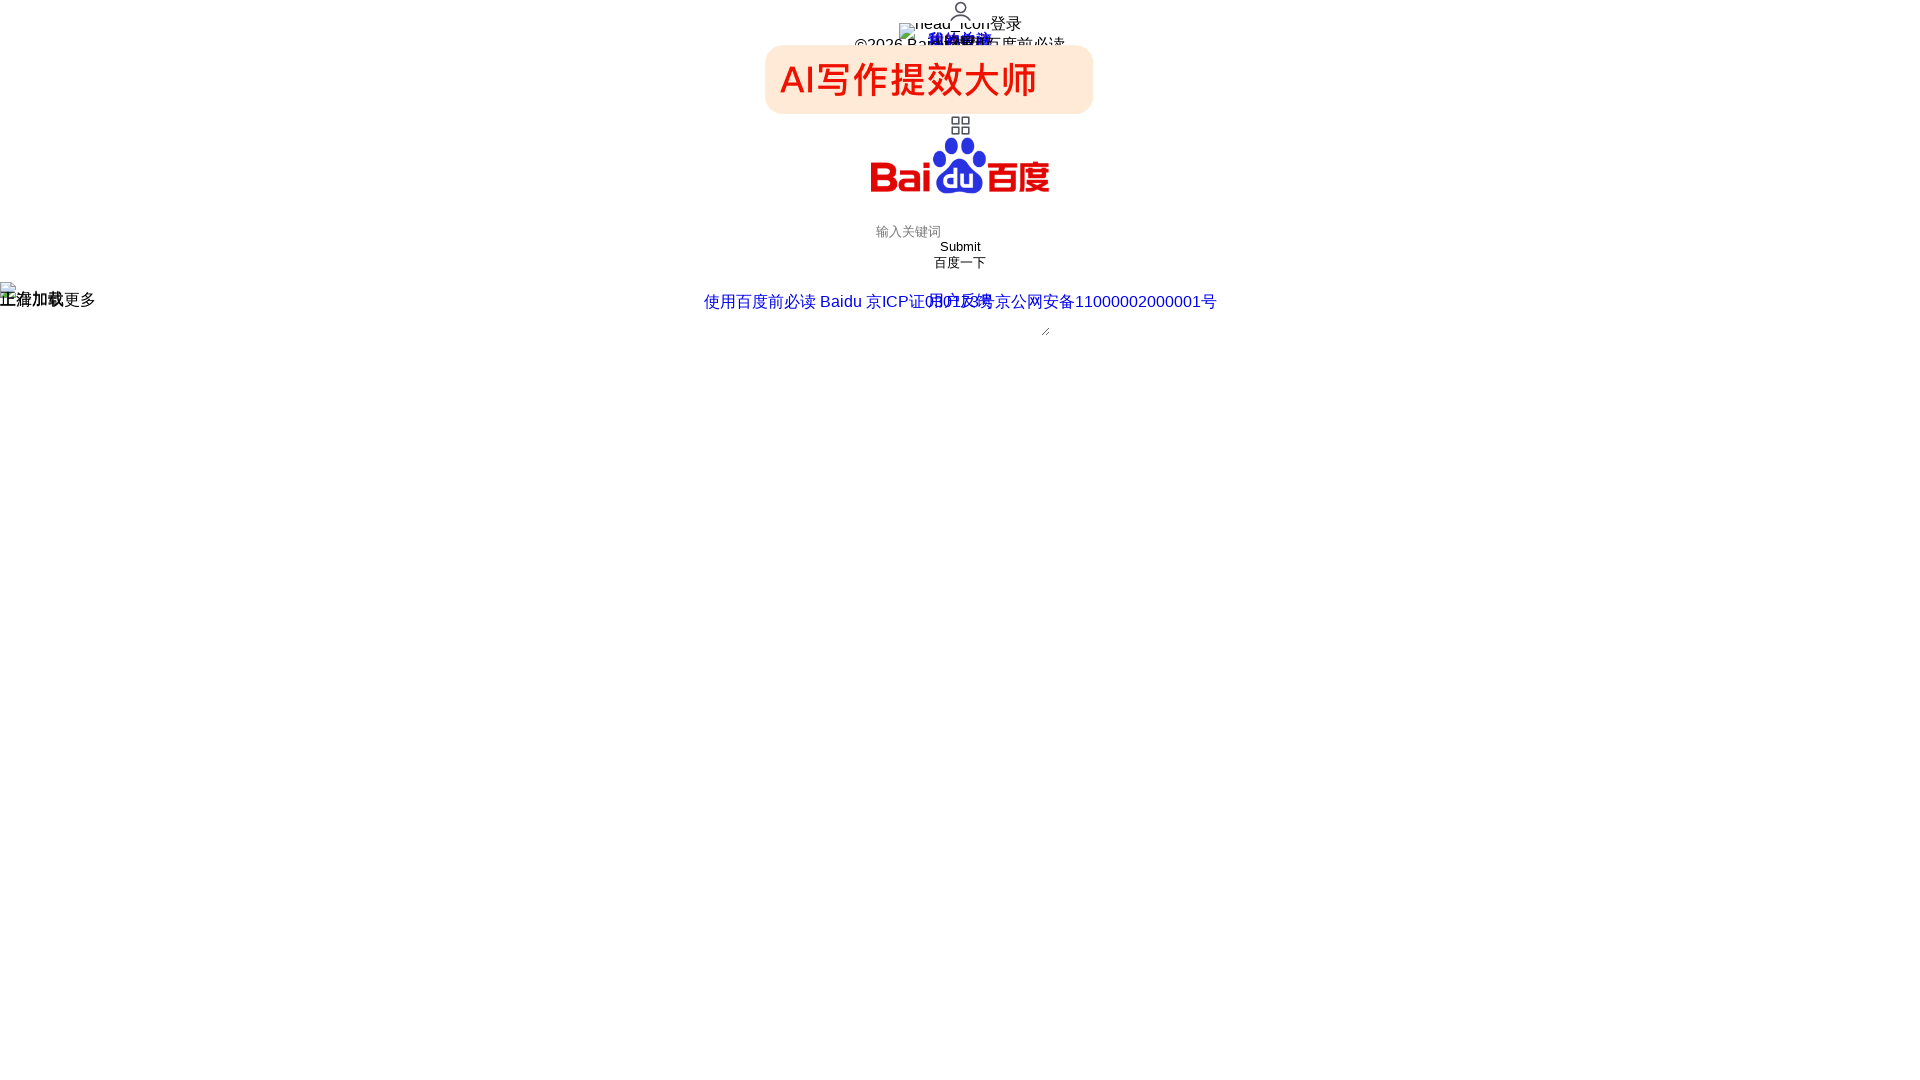

Waited 2 seconds to observe maximized window
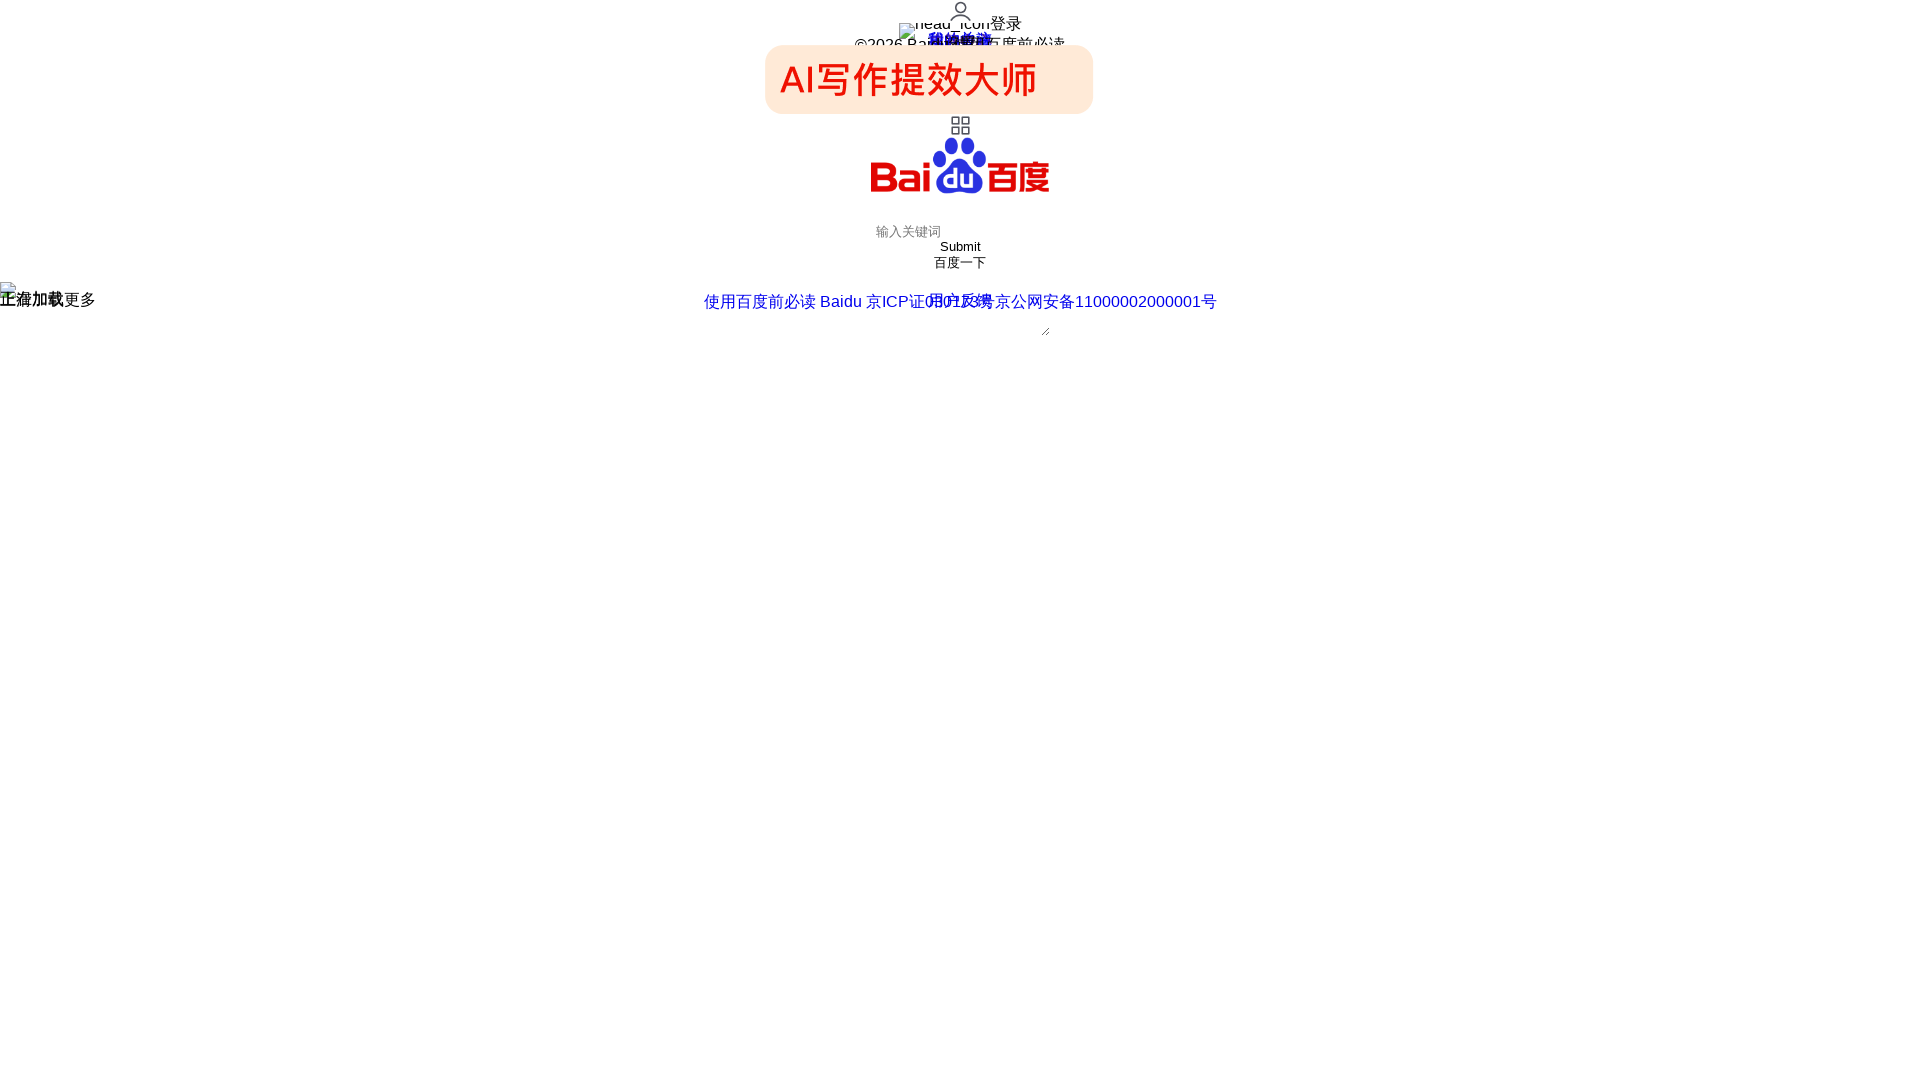

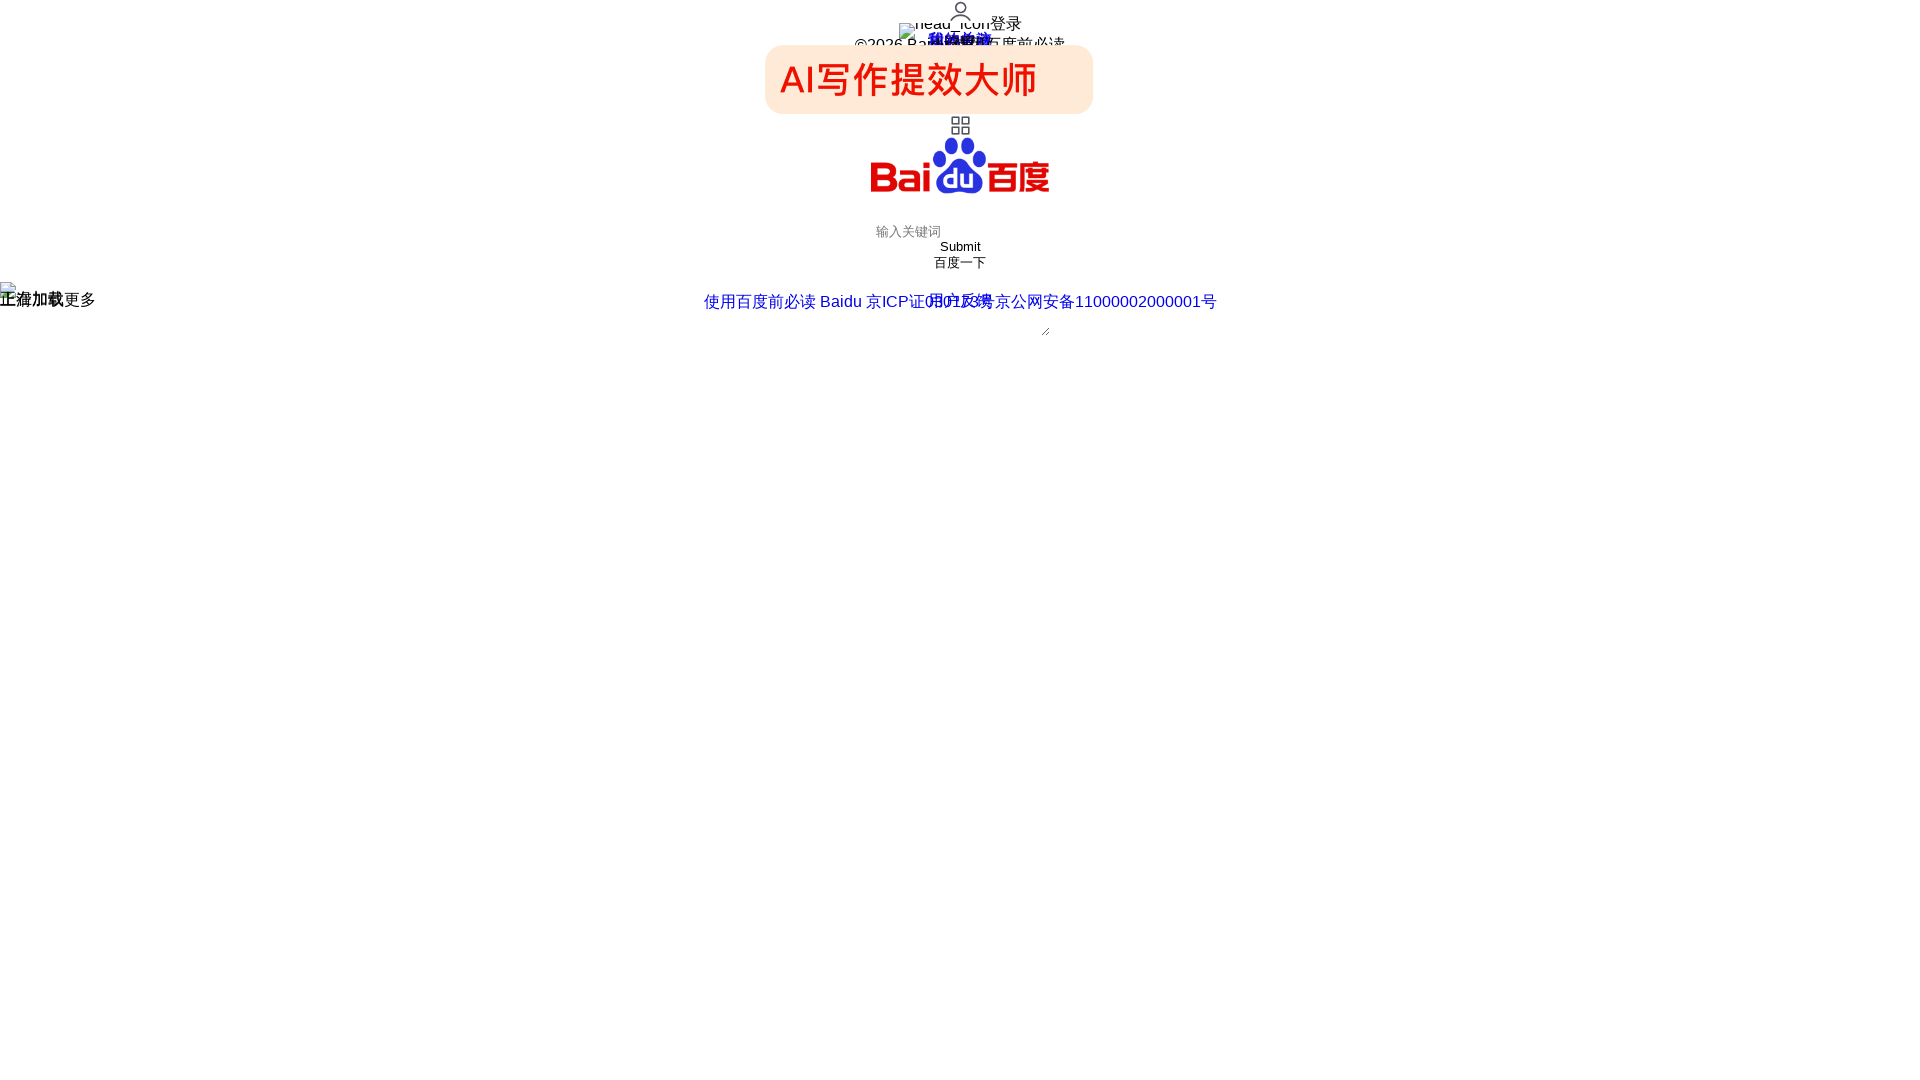